Opens the CoinMarketCap website and maximizes the browser window to verify the page loads correctly

Starting URL: https://coinmarketcap.com/

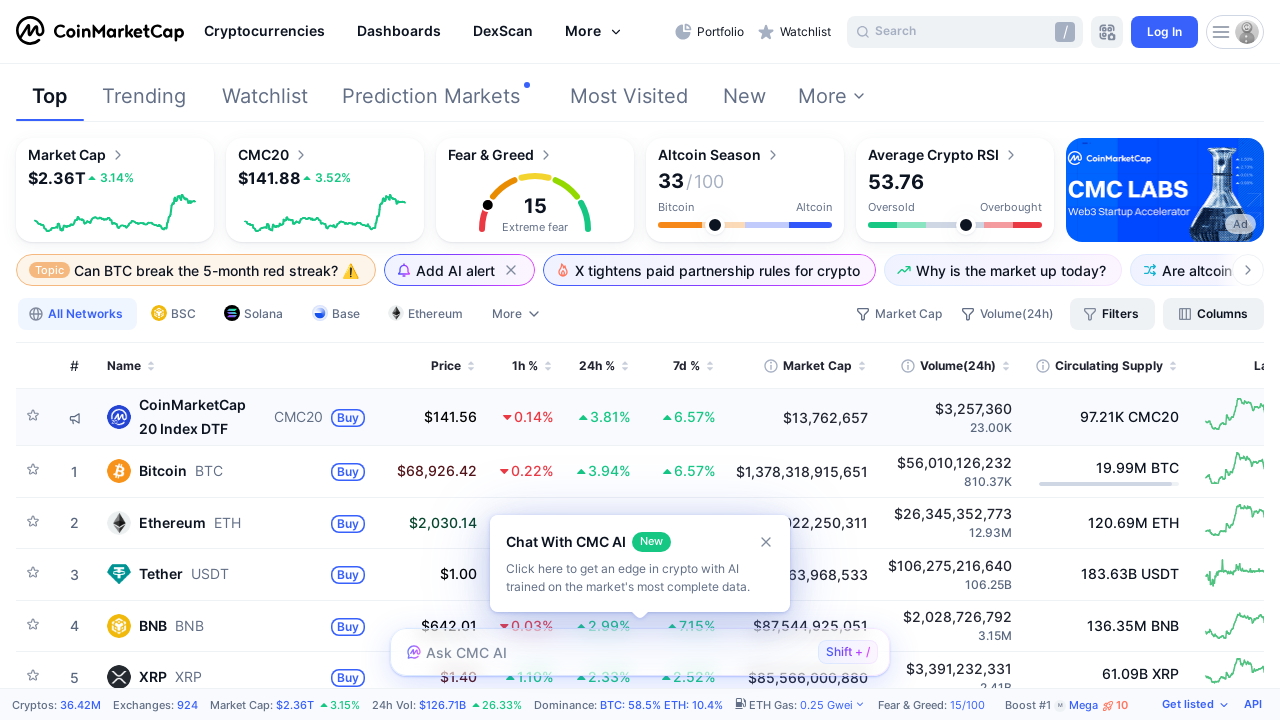

Page loaded to domcontentloaded state
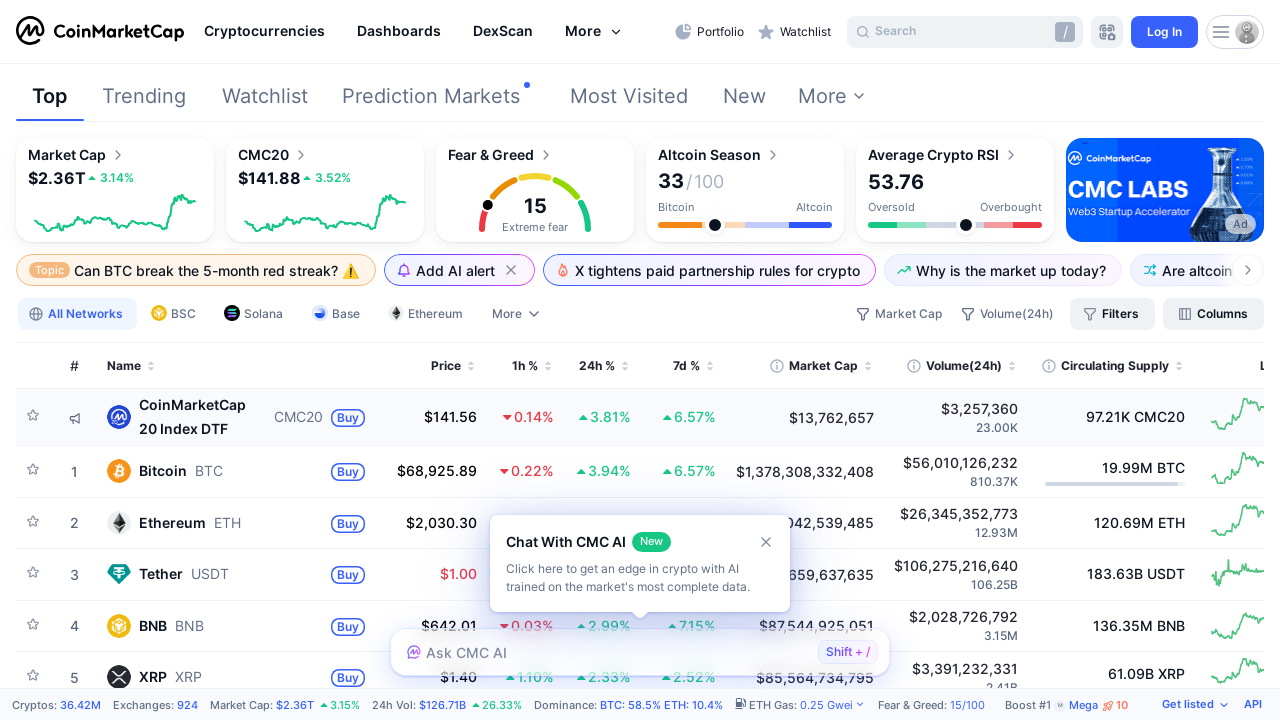

Body element found and page structure verified
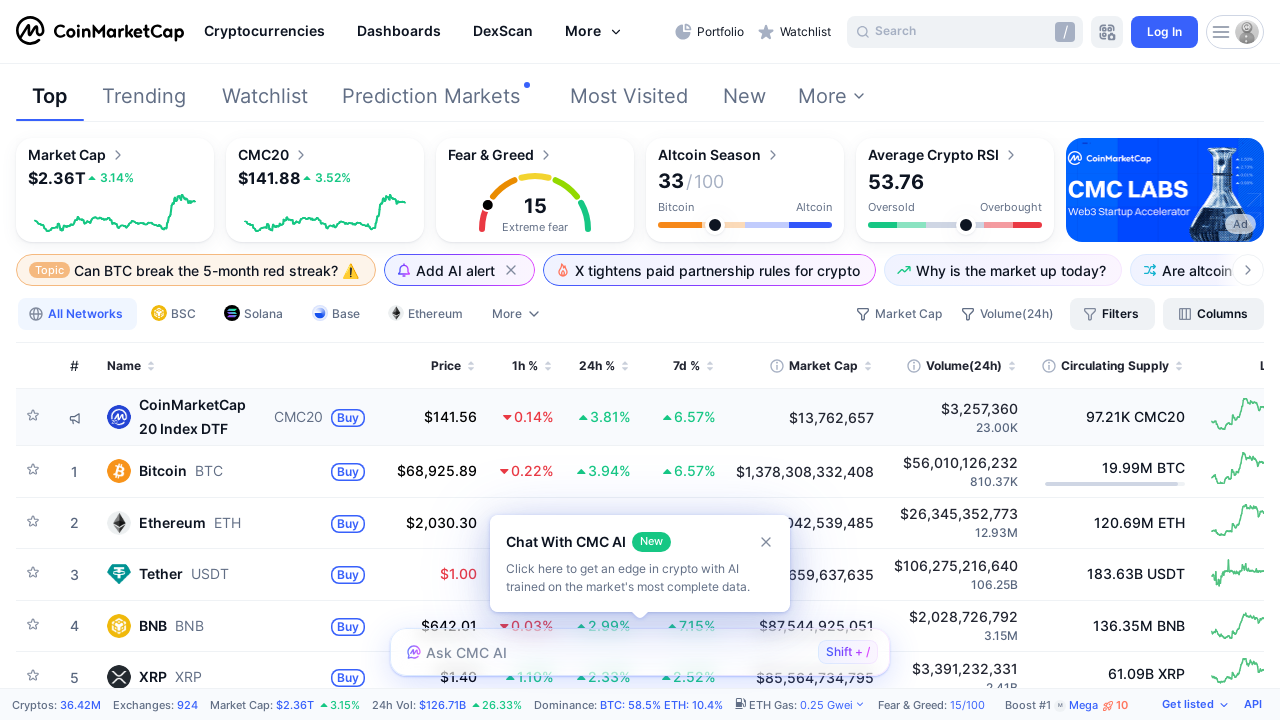

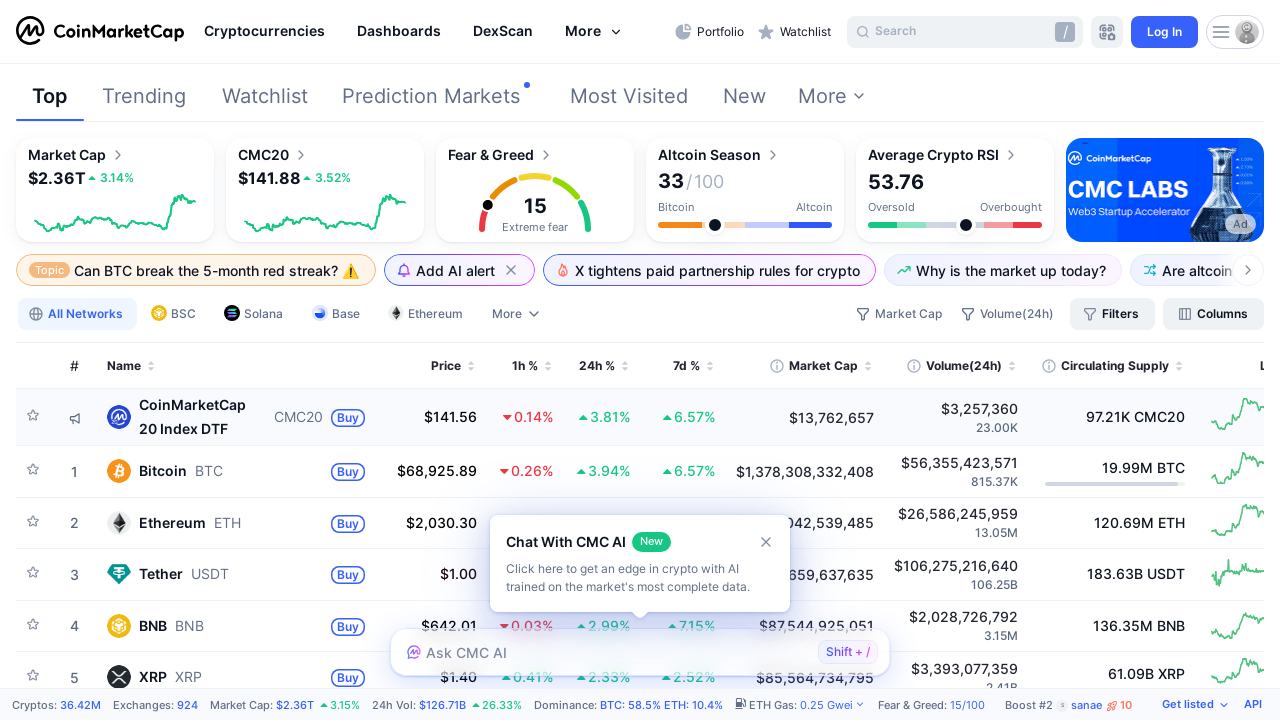